Tests the search functionality by typing "Brocolli" in the search field and verifying that matching products are displayed

Starting URL: https://rahulshettyacademy.com/seleniumPractise/#/

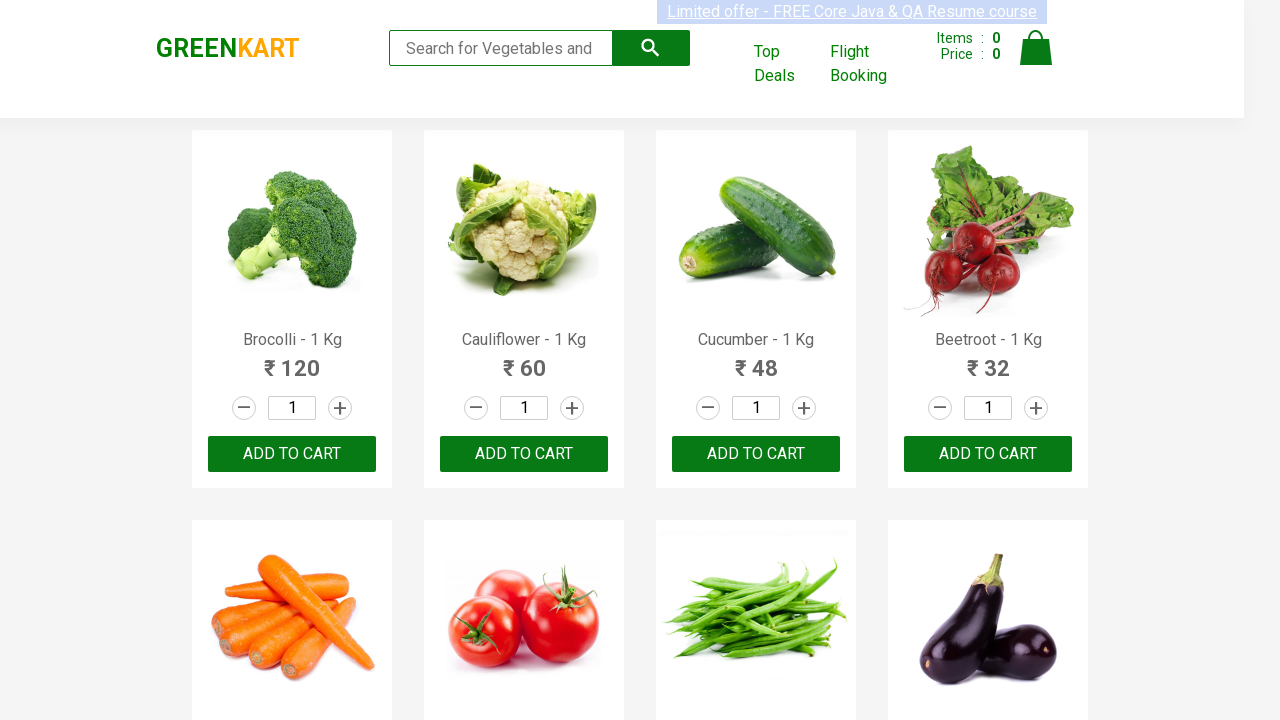

Typed 'Brocolli' in search input field on .search-keyword
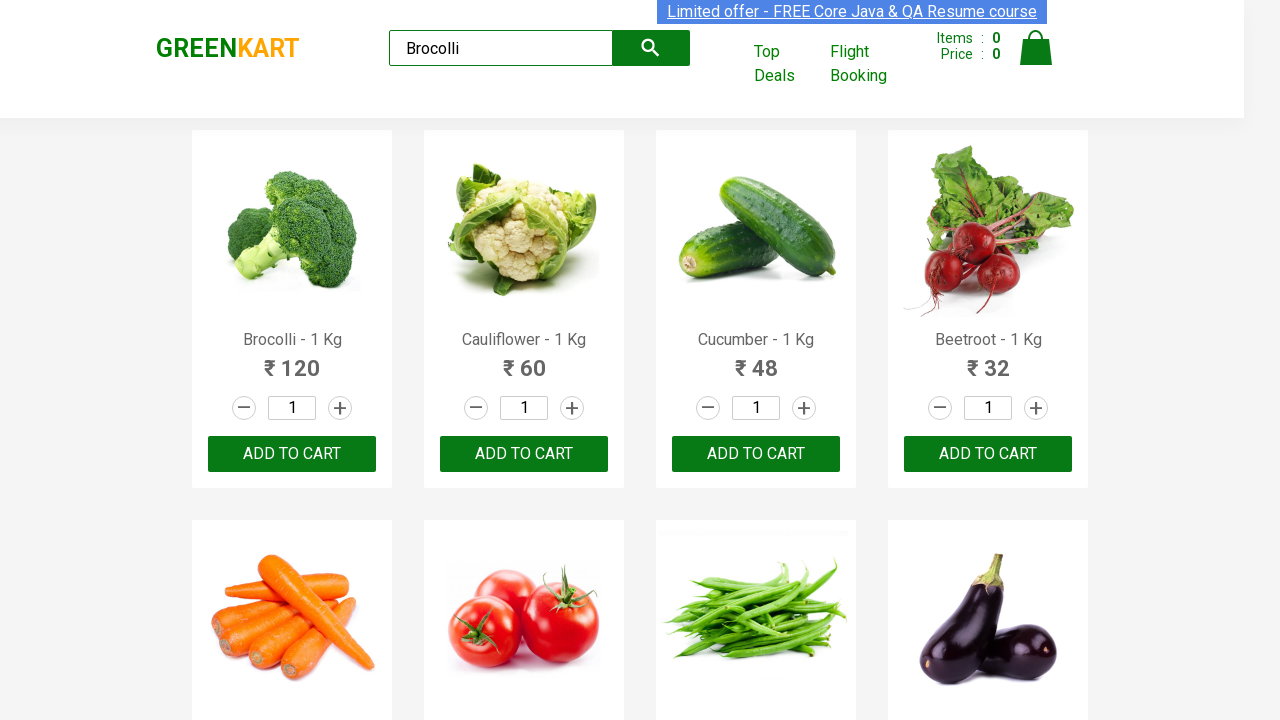

Verified that matching product is displayed
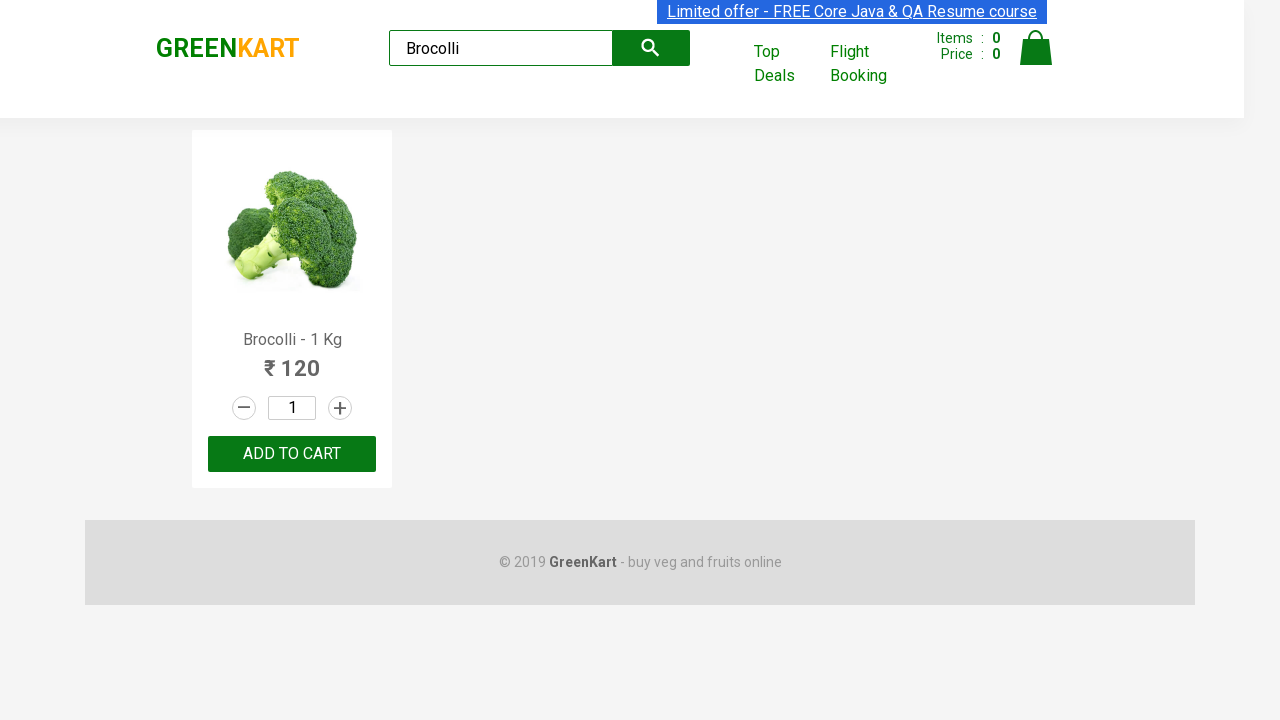

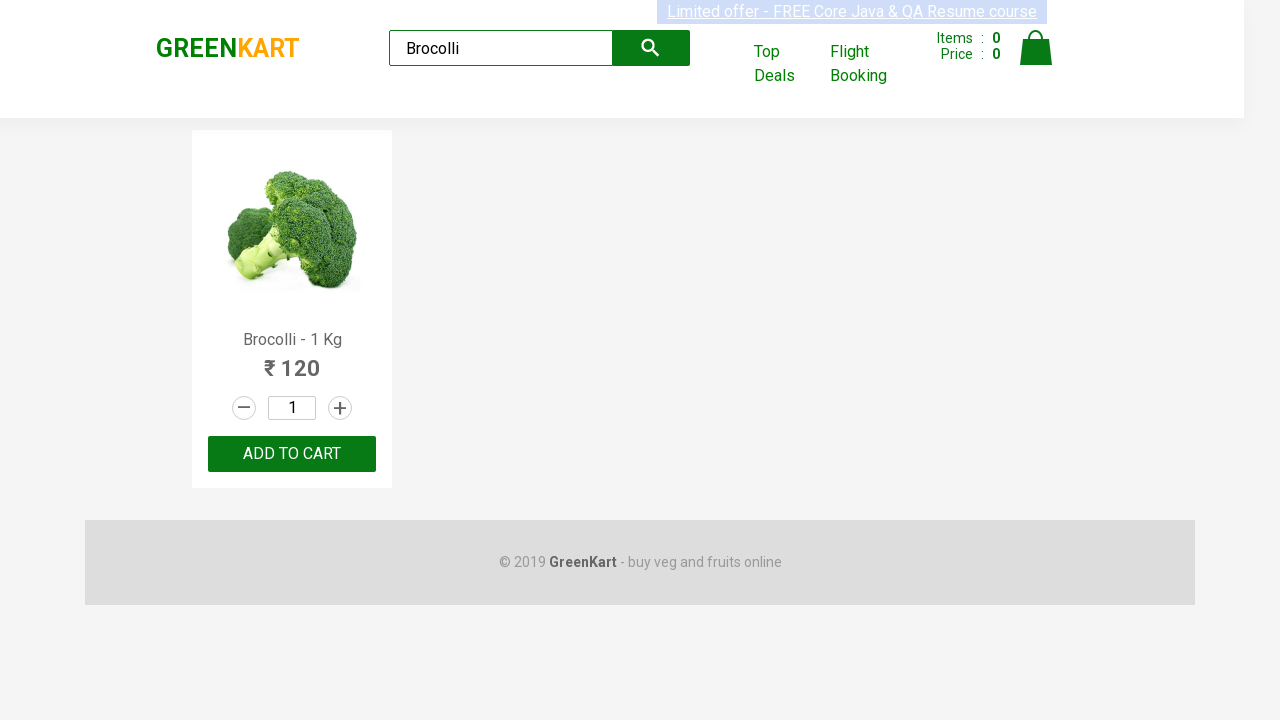